Navigates to the training support homepage and clicks on the About Us link to verify navigation between pages

Starting URL: https://v1.training-support.net

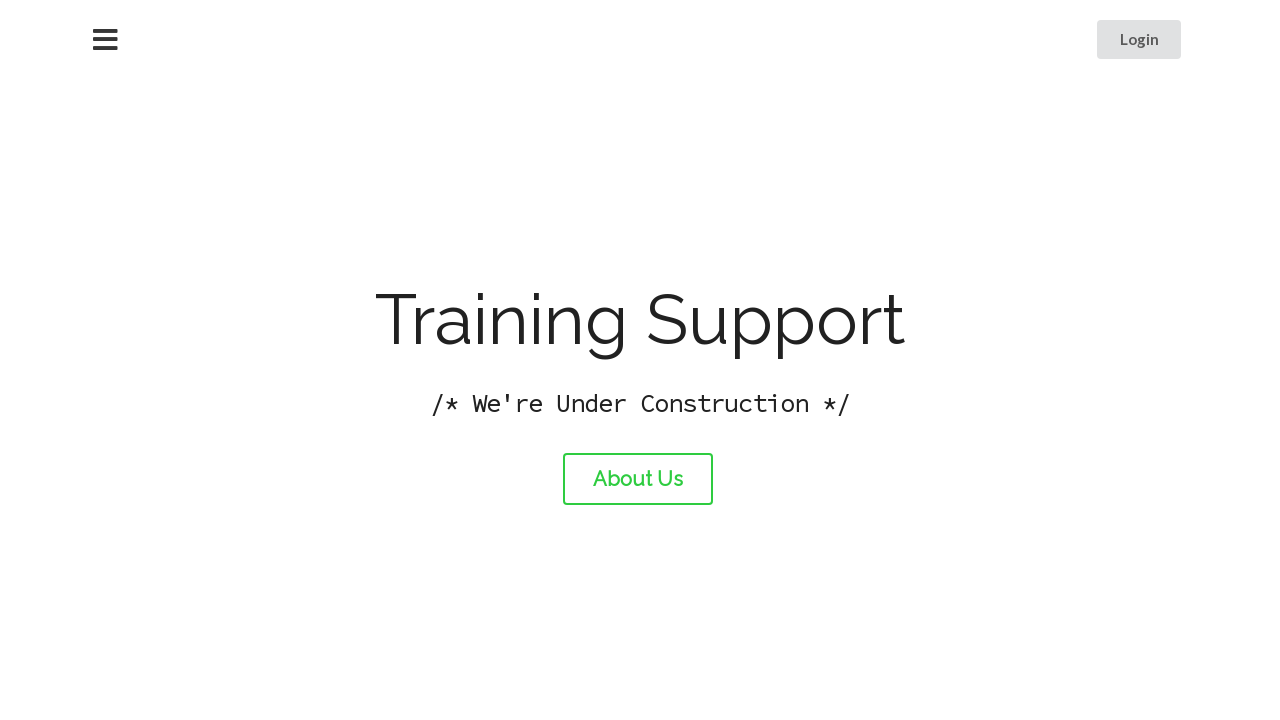

Navigated to training support homepage
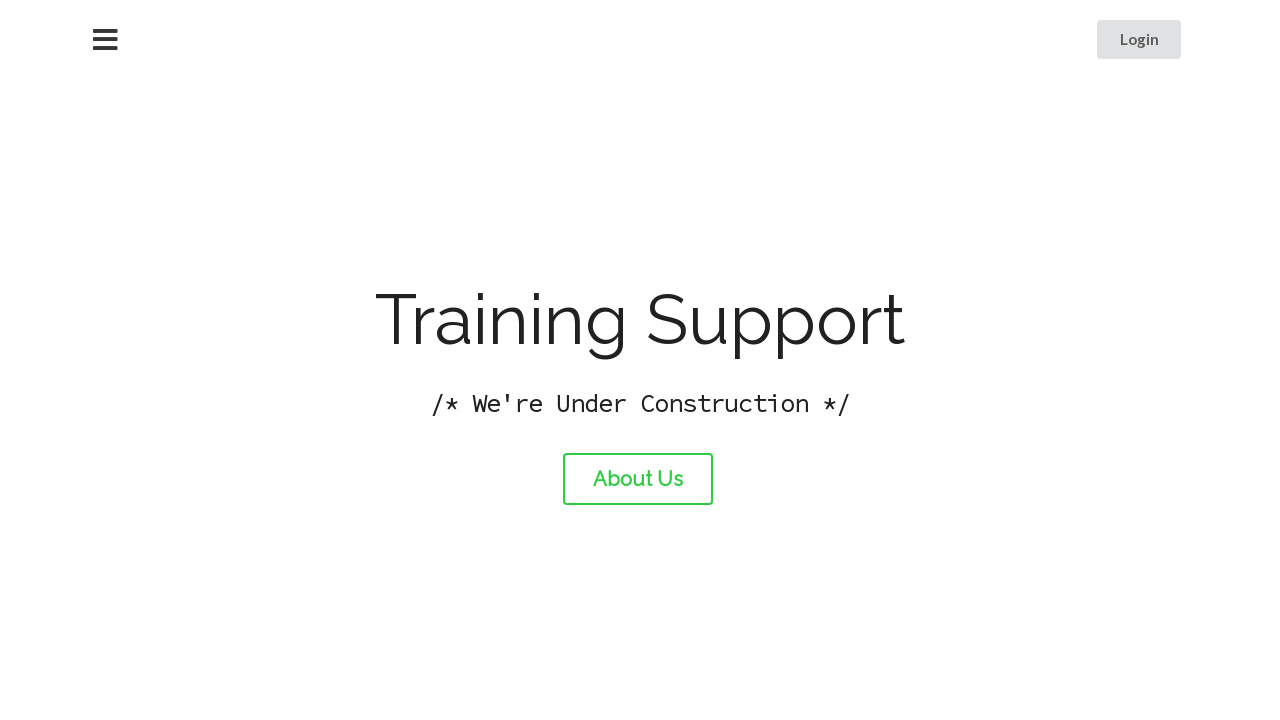

Clicked on the About Us link at (638, 479) on #about-link
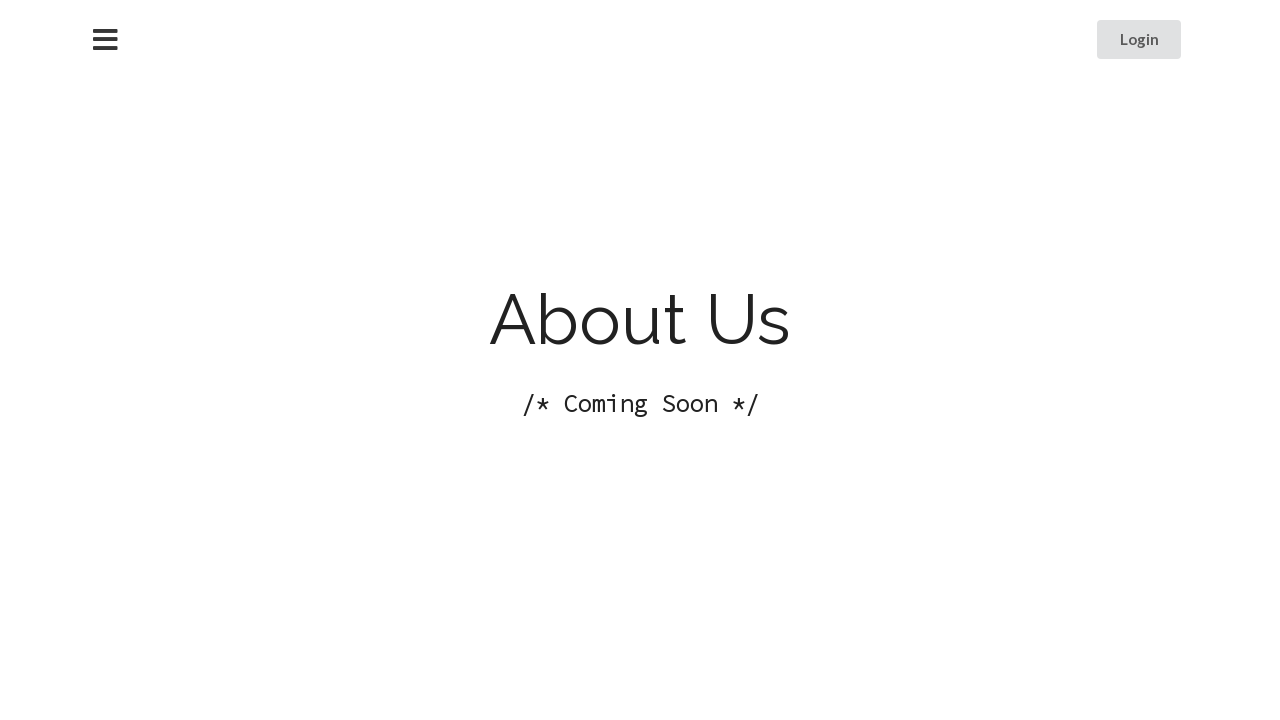

About page loaded successfully
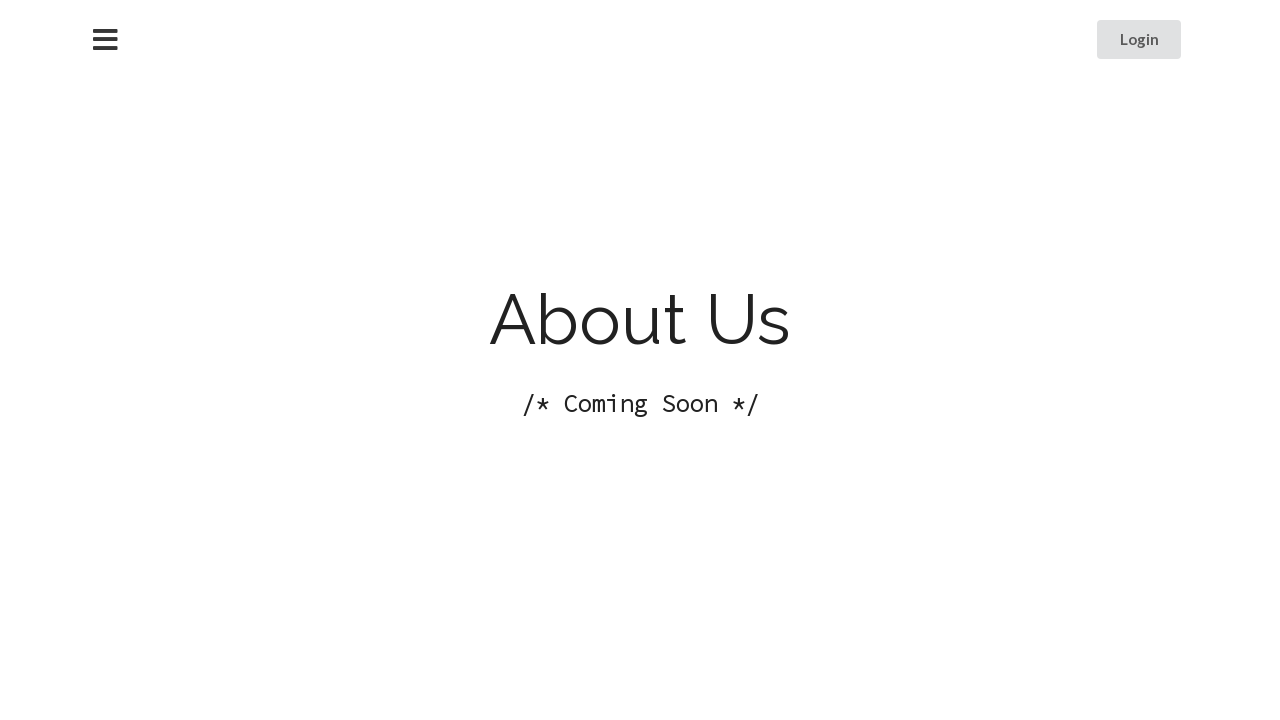

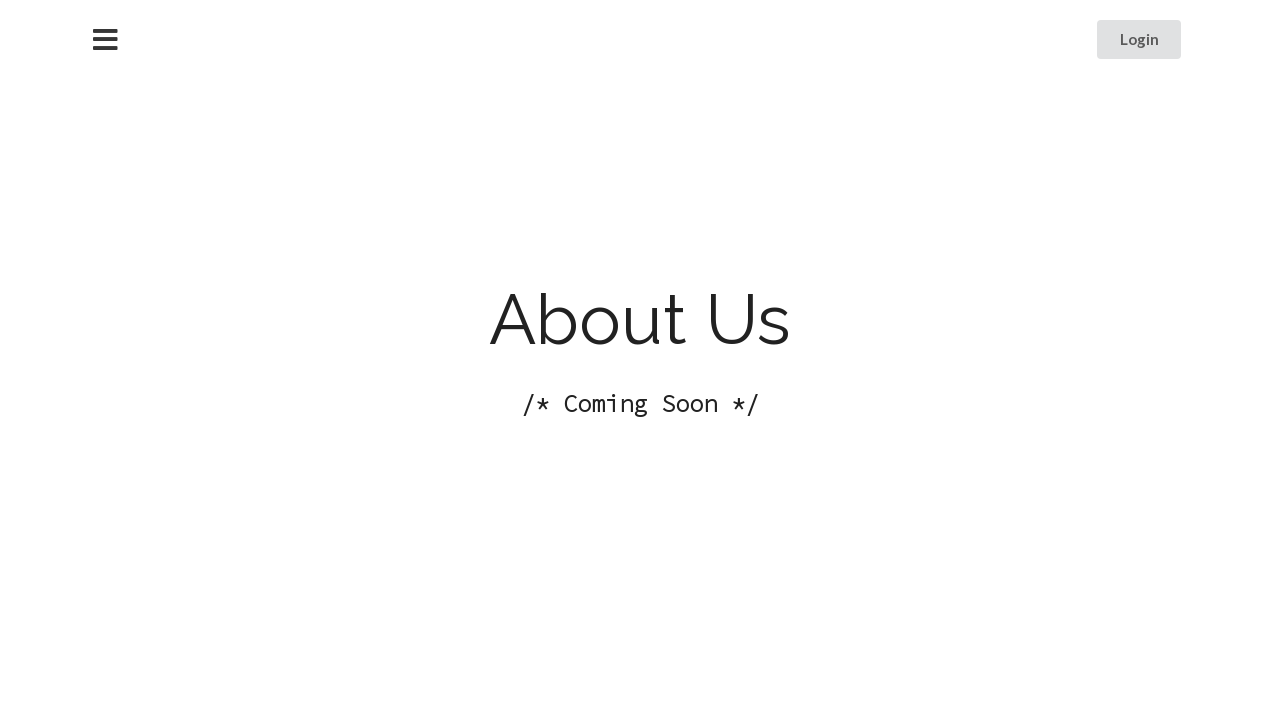